Clicks on the "JavaScript Alerts" link and verifies navigation to that page

Starting URL: https://the-internet.herokuapp.com/

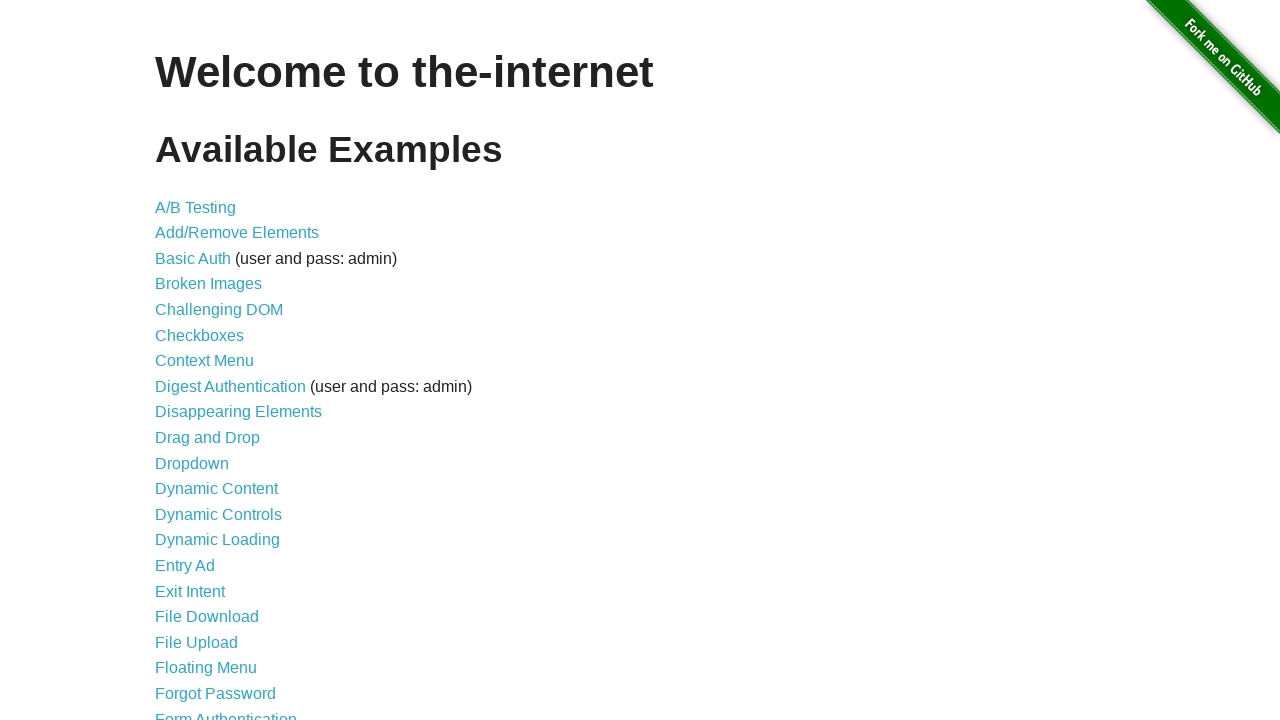

Clicked on 'JavaScript Alerts' link at (214, 361) on text=JavaScript Alerts
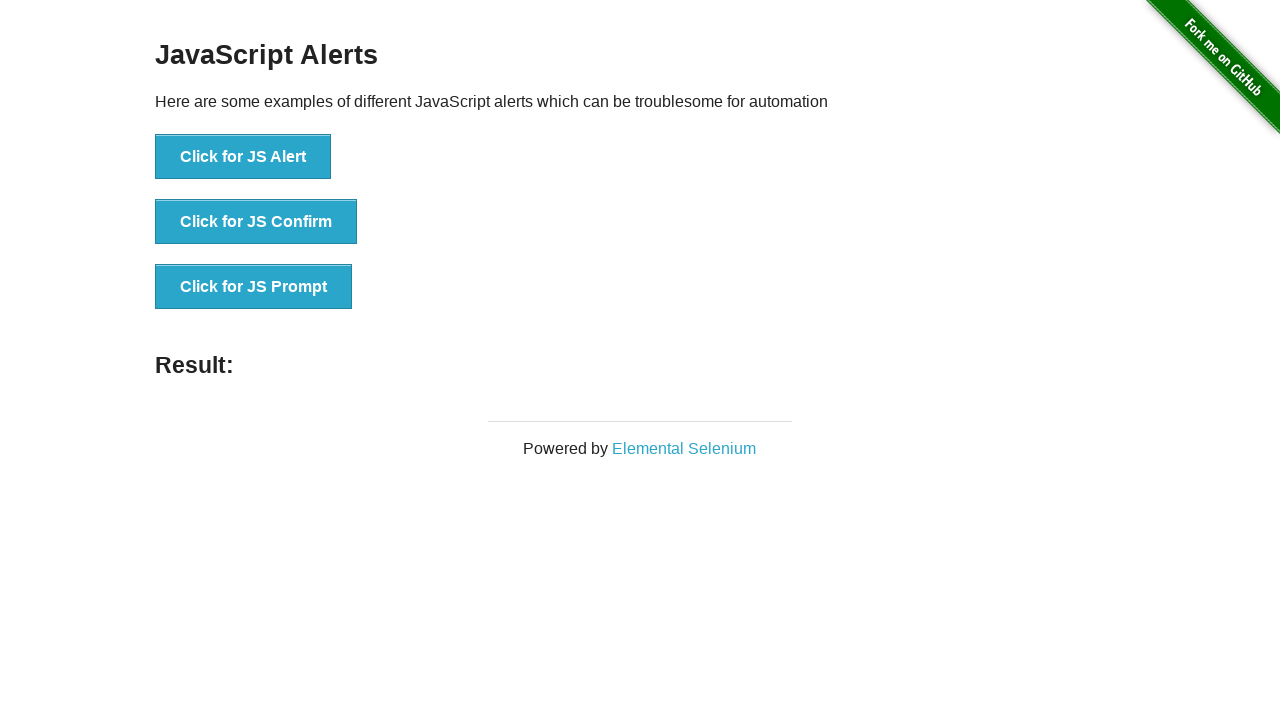

Waited for h3 header element to load
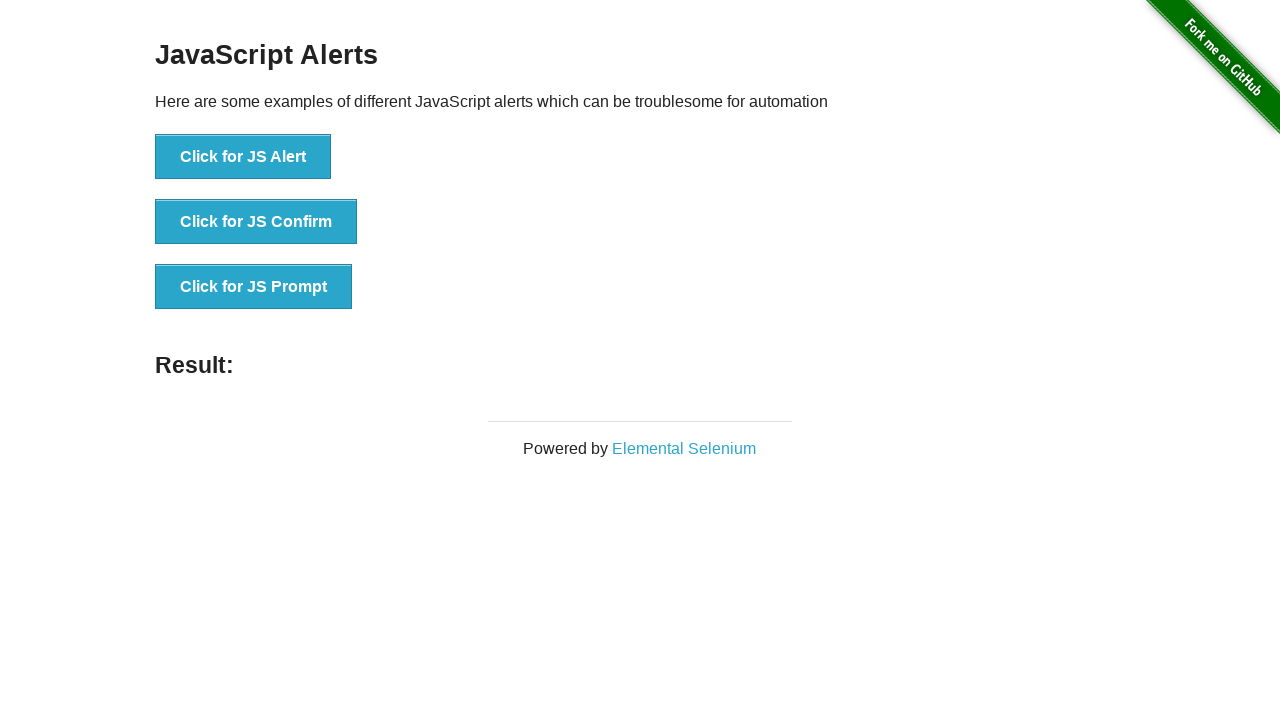

Verified page header text is 'JavaScript Alerts'
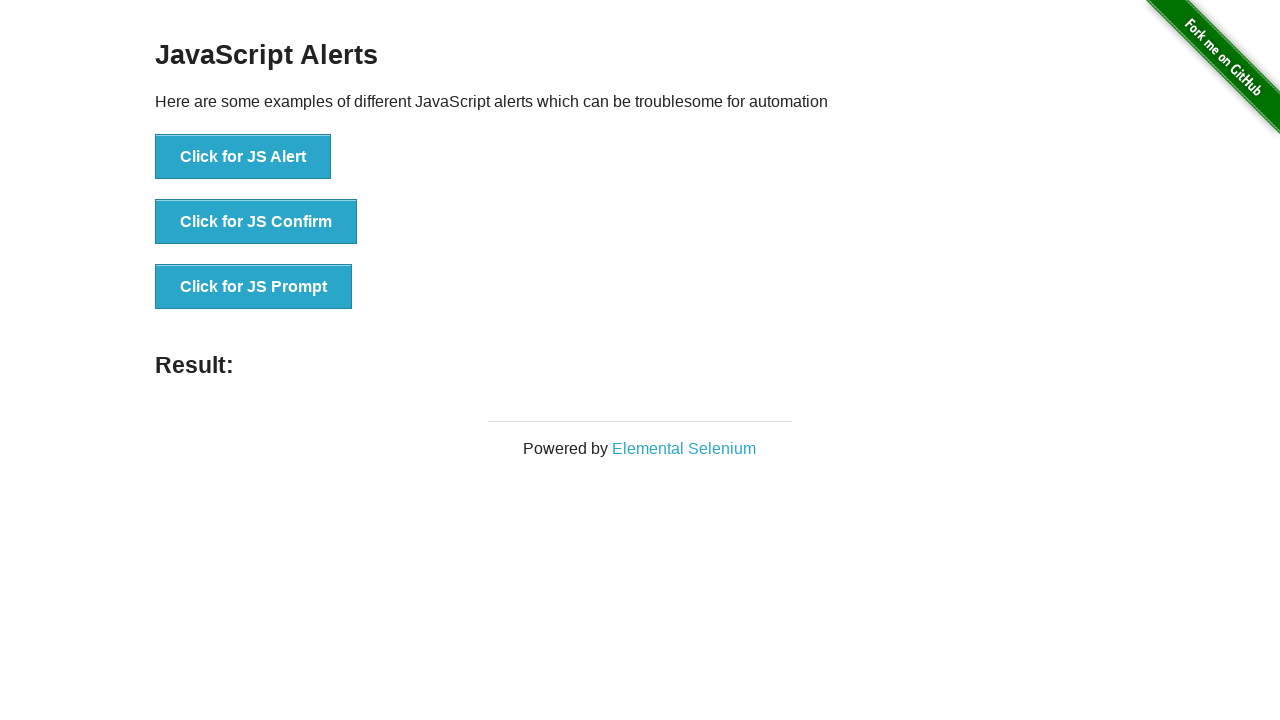

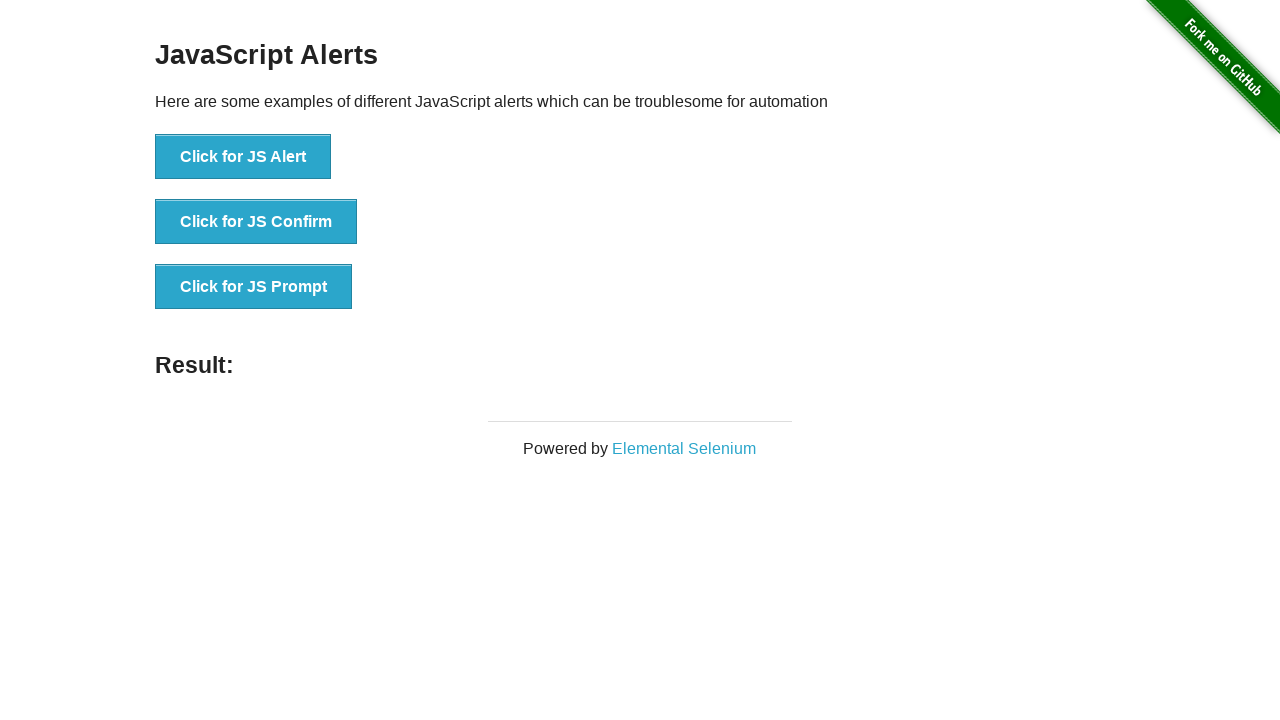